Tests JavaScript prompt dialog by clicking the third button, entering a name into the prompt, accepting it, and verifying the name appears in the result message.

Starting URL: https://the-internet.herokuapp.com/javascript_alerts

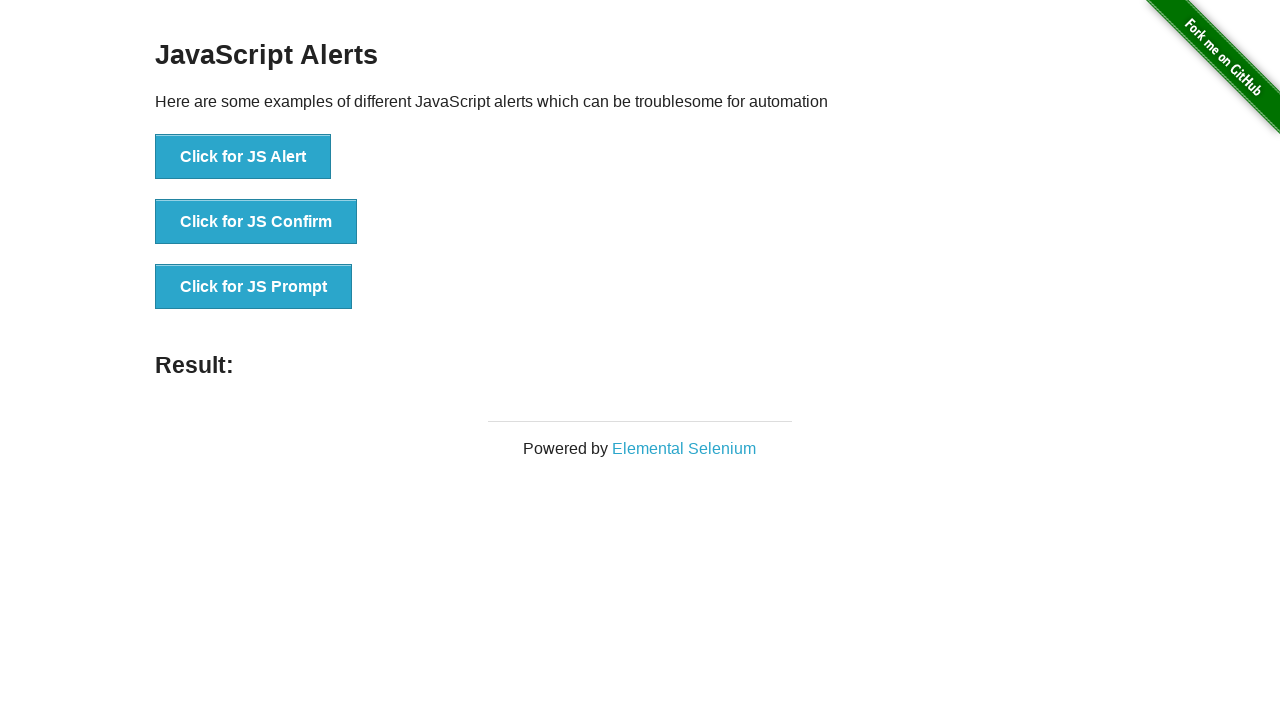

Set up dialog handler to accept prompt with 'Yildiz'
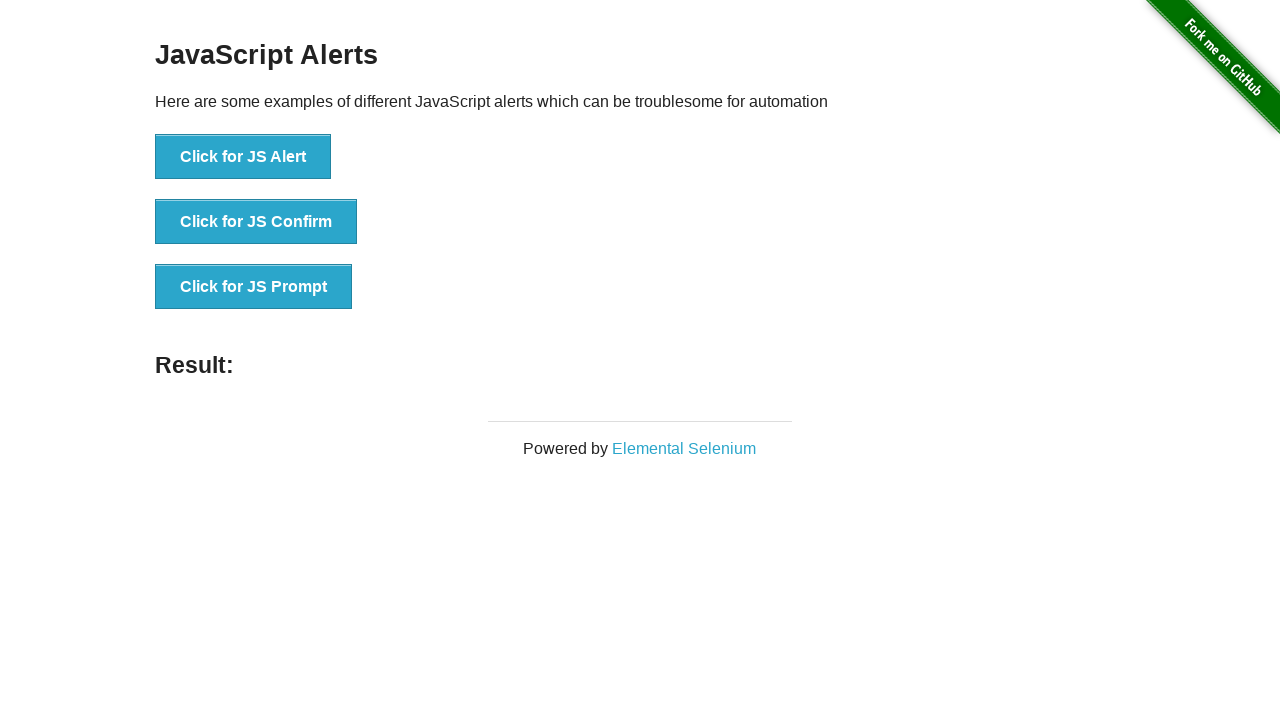

Clicked the 'Click for JS Prompt' button to trigger JavaScript prompt dialog at (254, 287) on xpath=//button[text()='Click for JS Prompt']
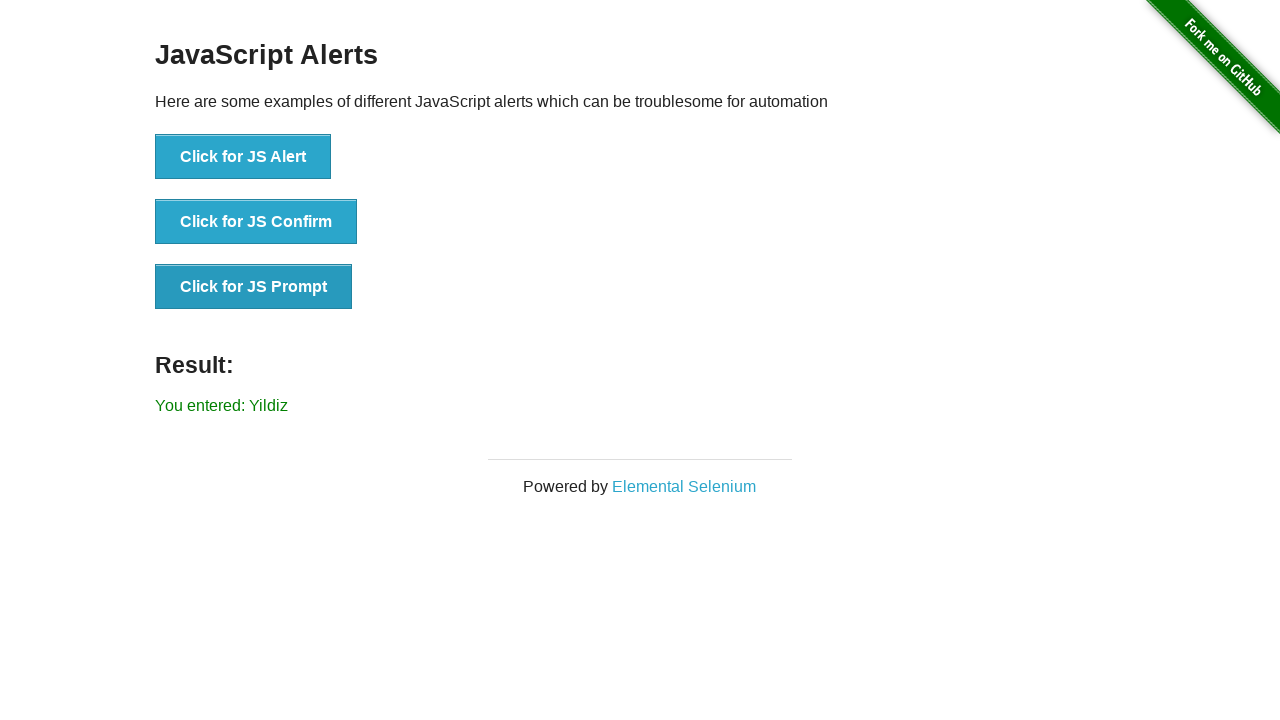

Result message element loaded after prompt acceptance
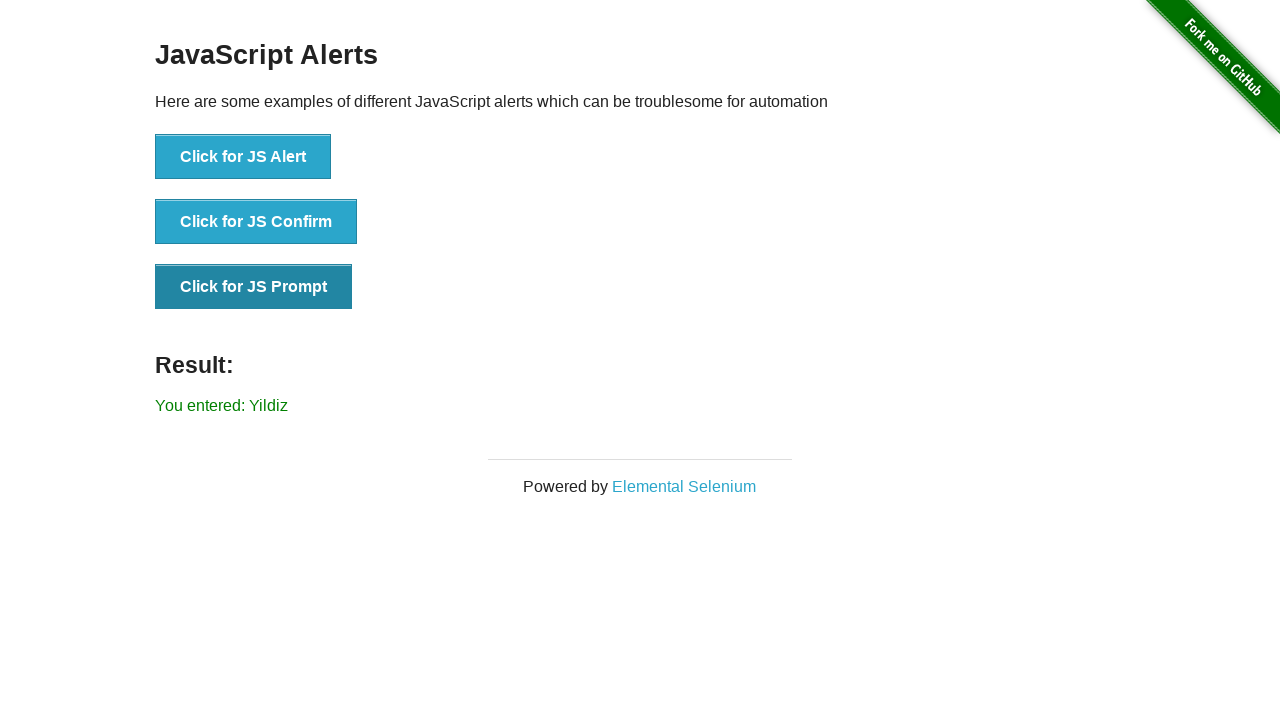

Retrieved result text content from #result element
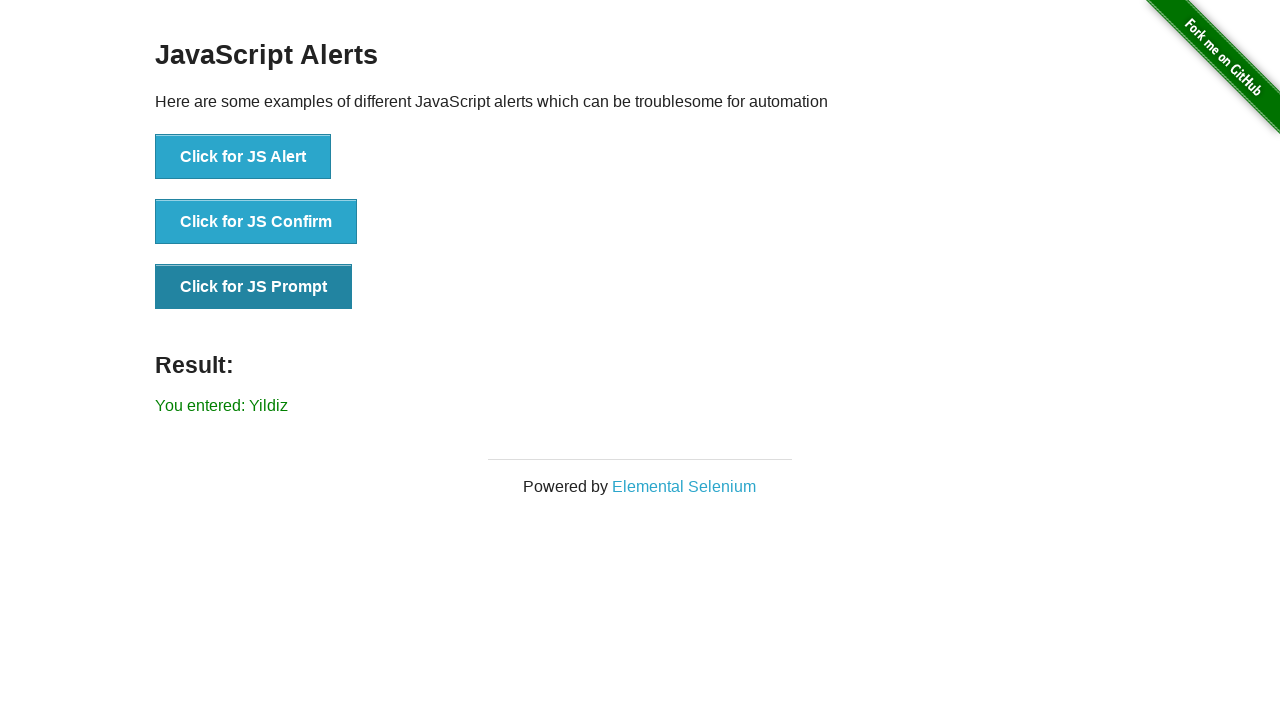

Verified that 'Yildiz' appears in the result message
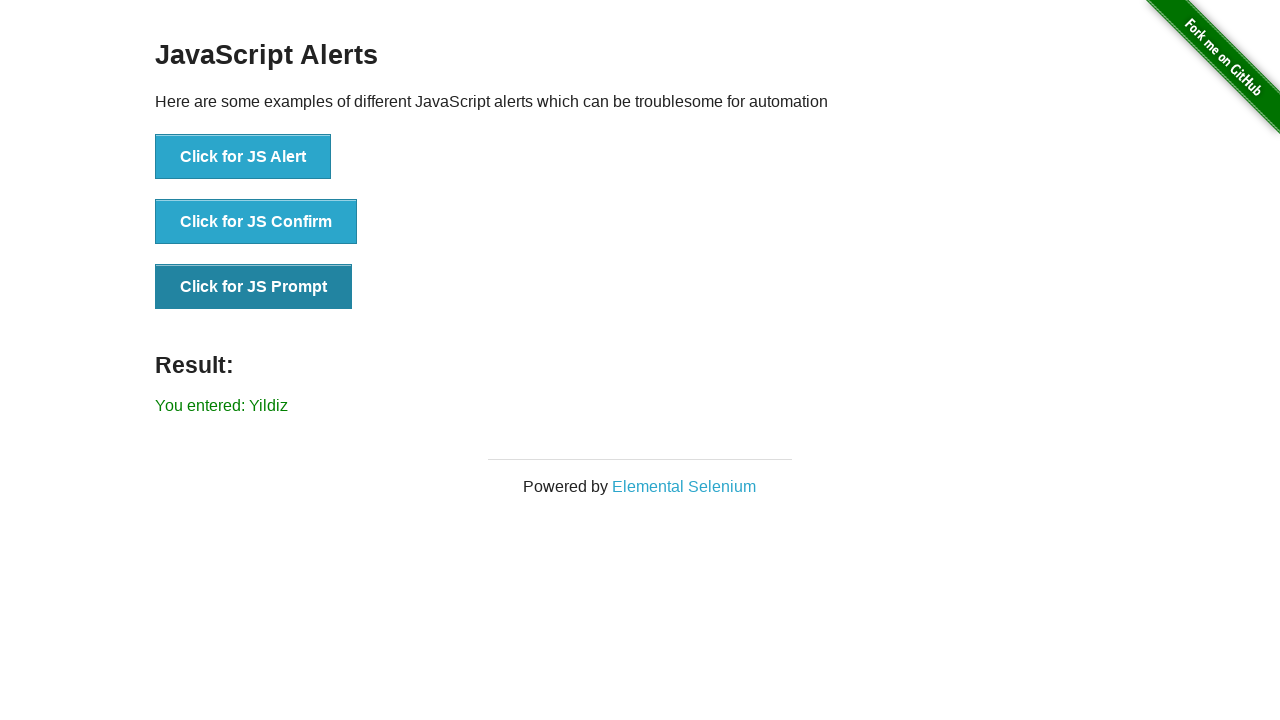

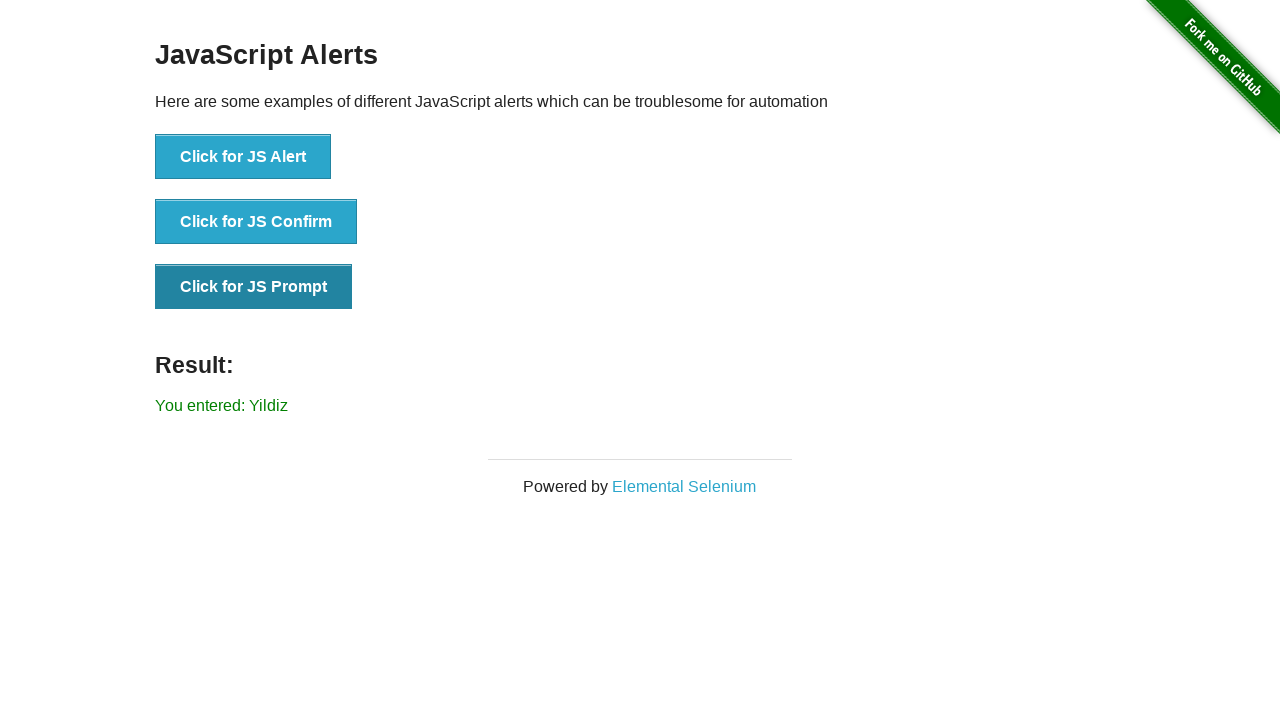